Tests navigation to the Deal Kloud page by clicking the "Show me the Deals!" button from the landing page and verifying the page content.

Starting URL: http://winekloud.codebnb.me

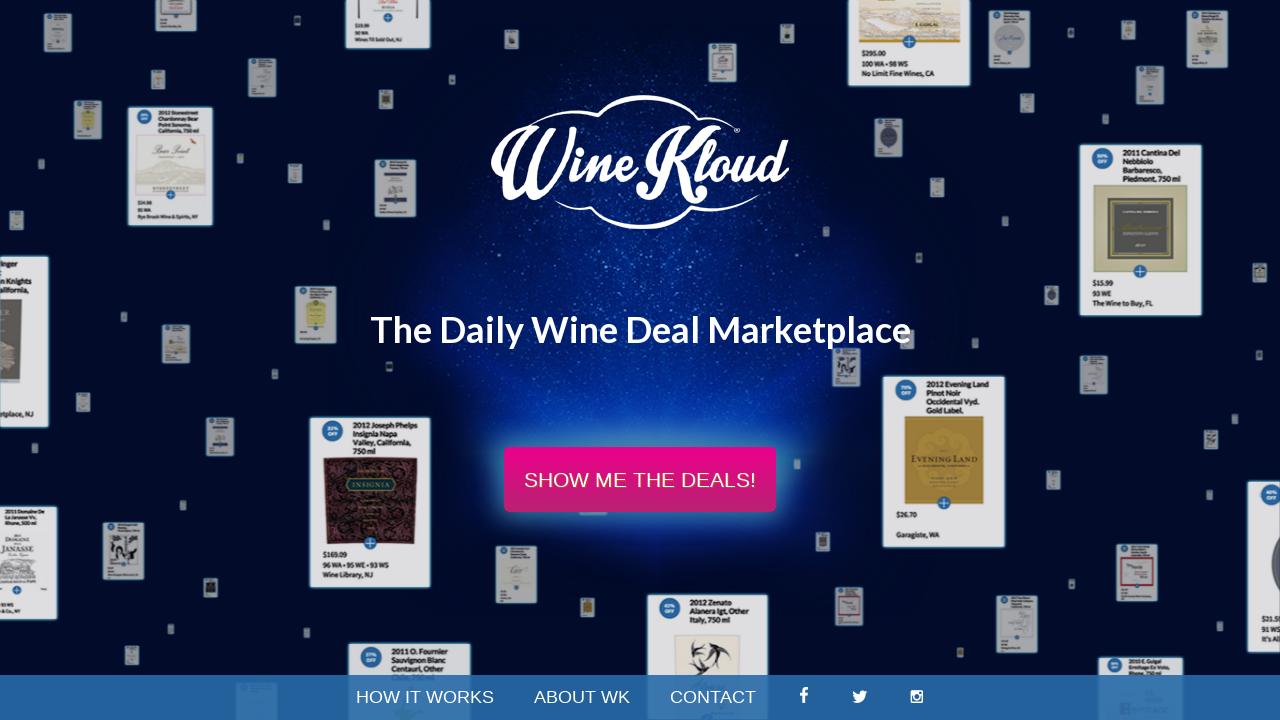

Waited for 'Show me the Deals!' button to load on landing page
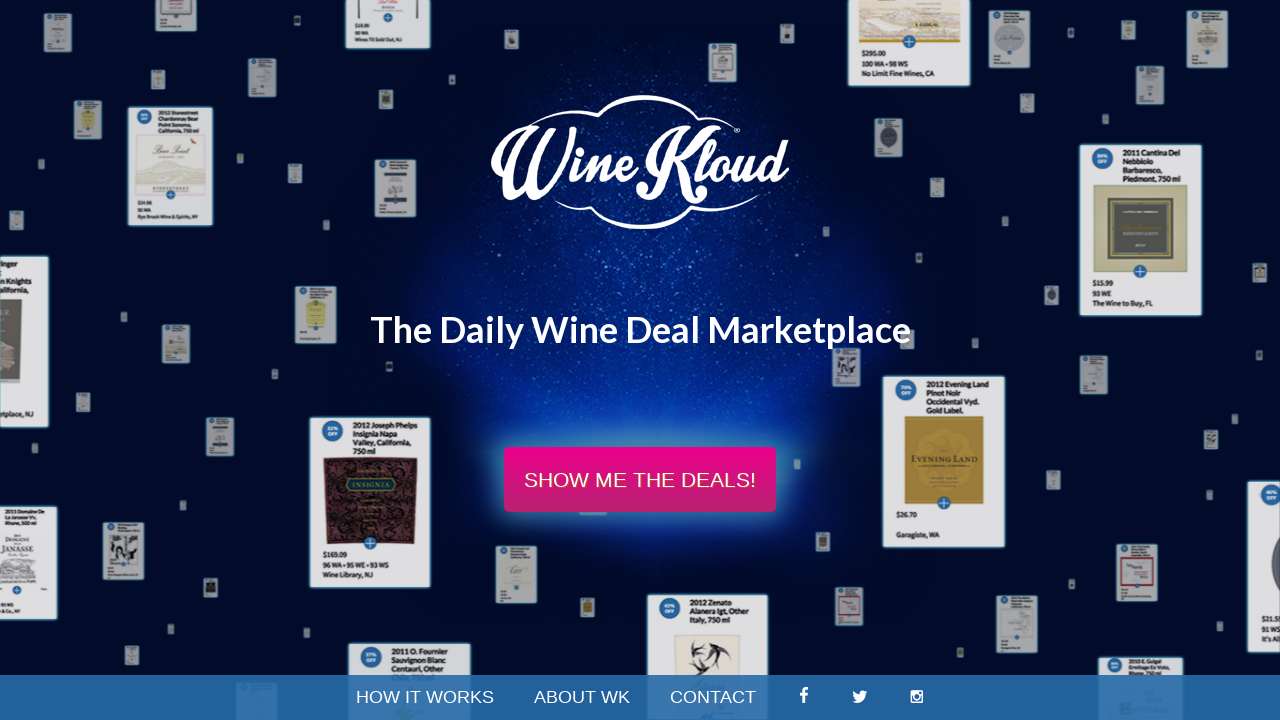

Clicked 'Show me the Deals!' button to navigate to Deal Kloud page at (640, 480) on a.showDealsBtn
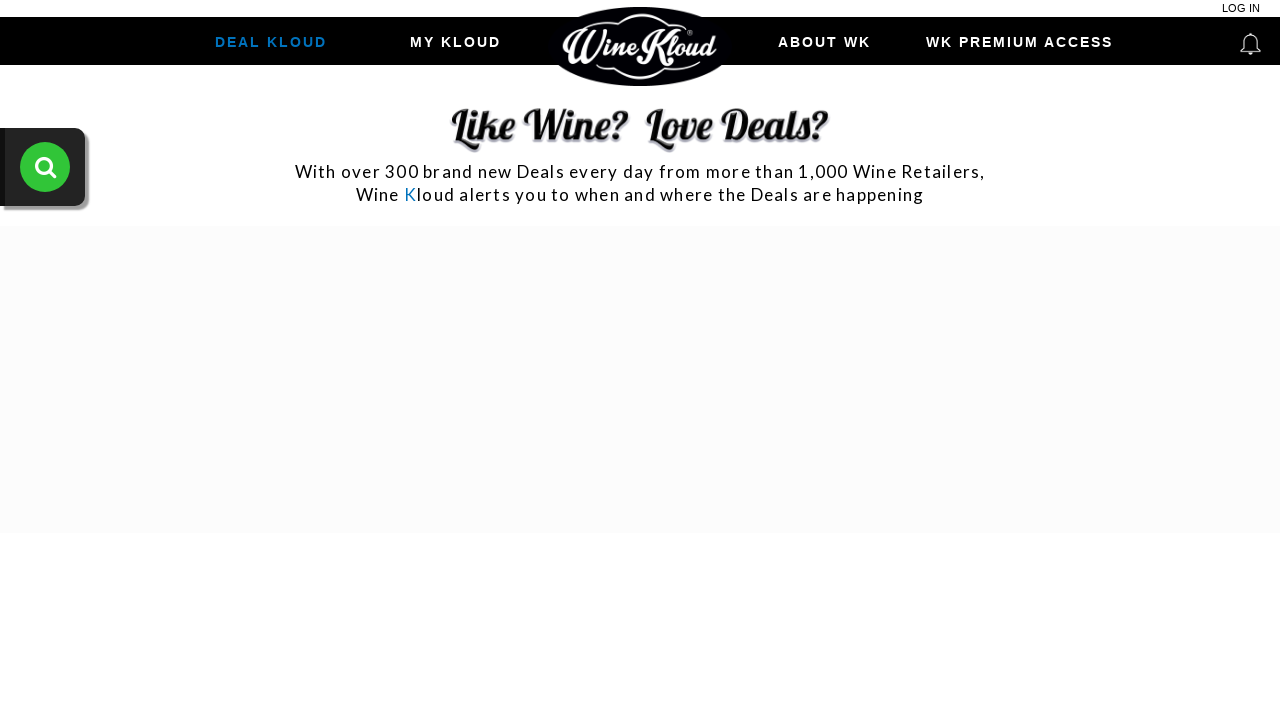

Deal Kloud page loaded and navigation link is active
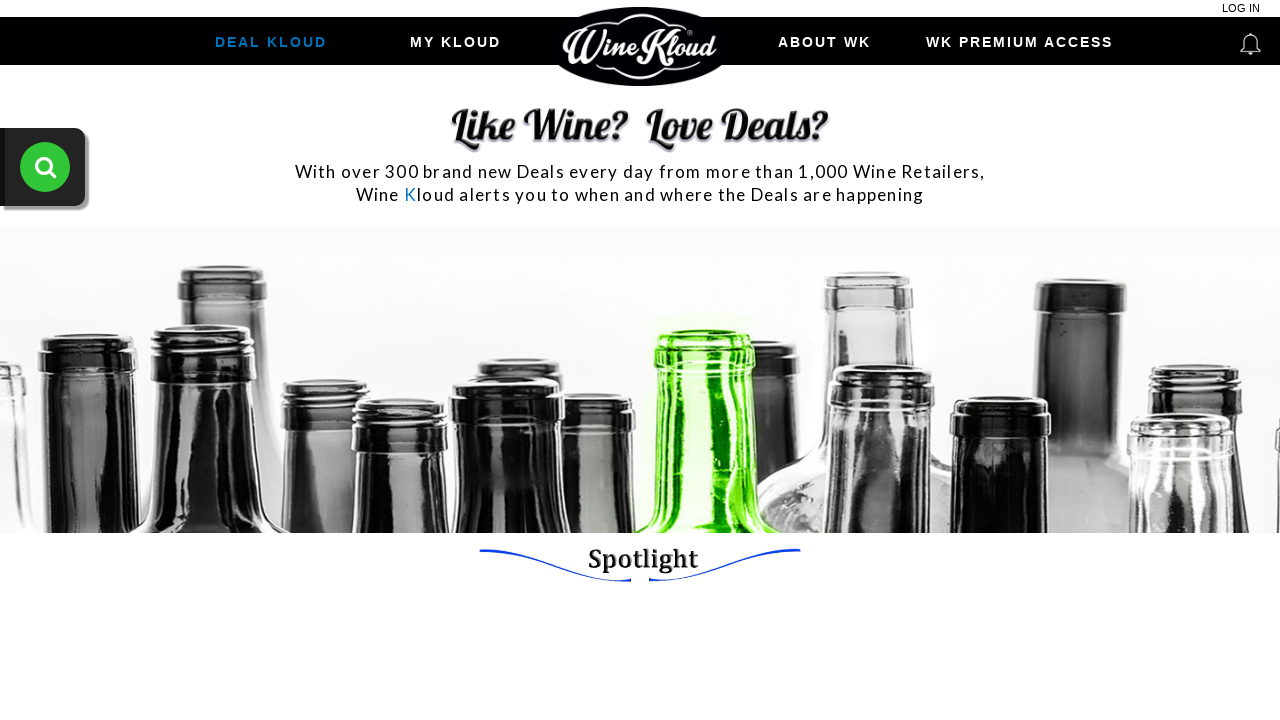

Verified hero text is present on Deal Kloud page
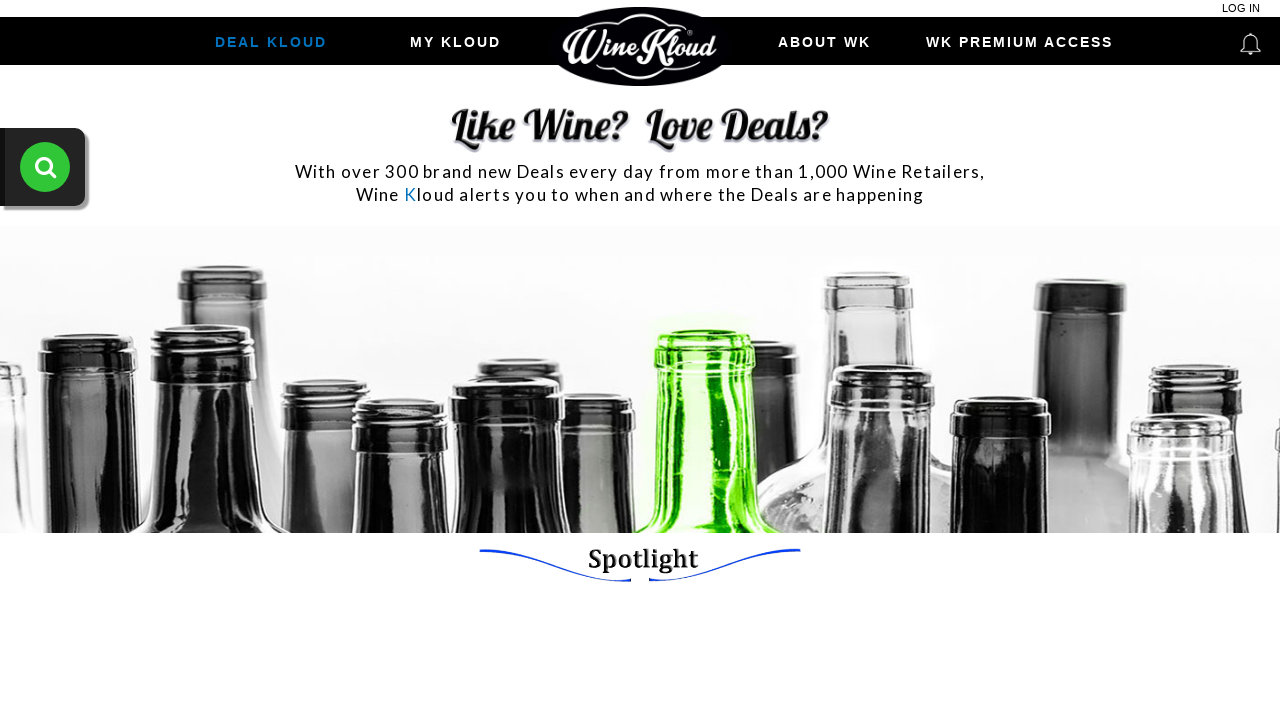

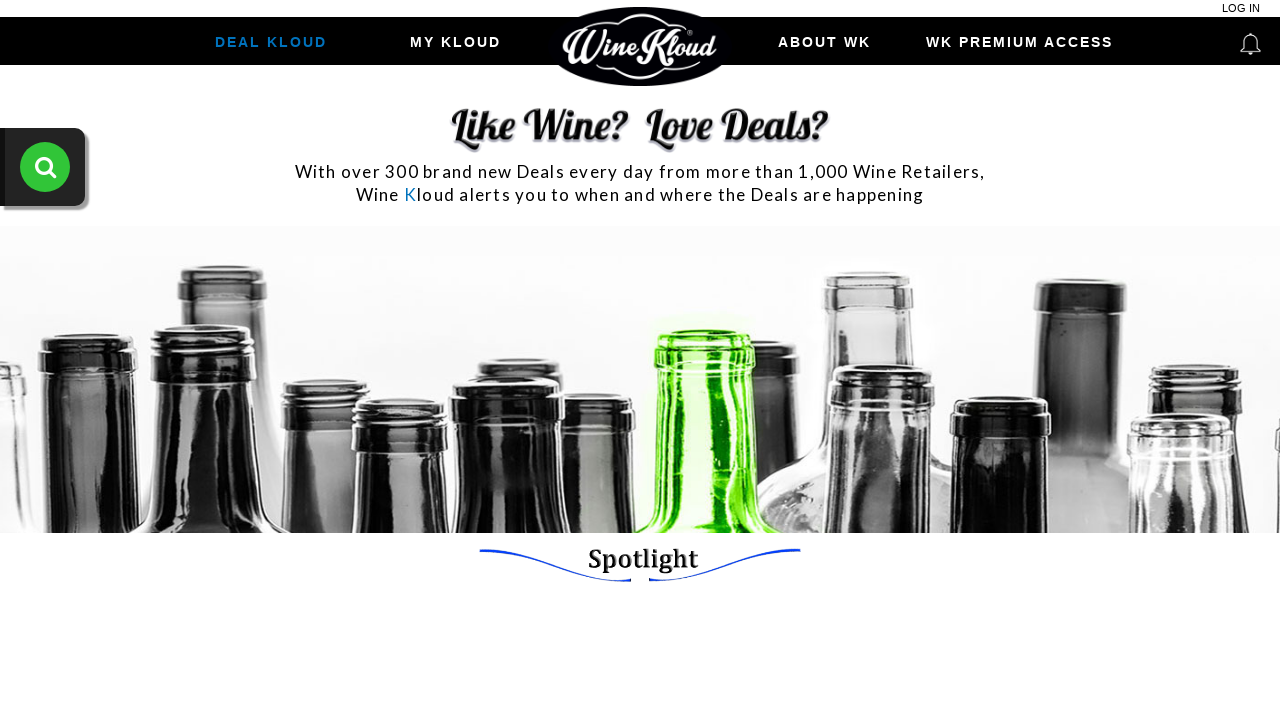